Verifies the submit button text on the password generator form

Starting URL: http://angel.net/~nic/passwd.current.html

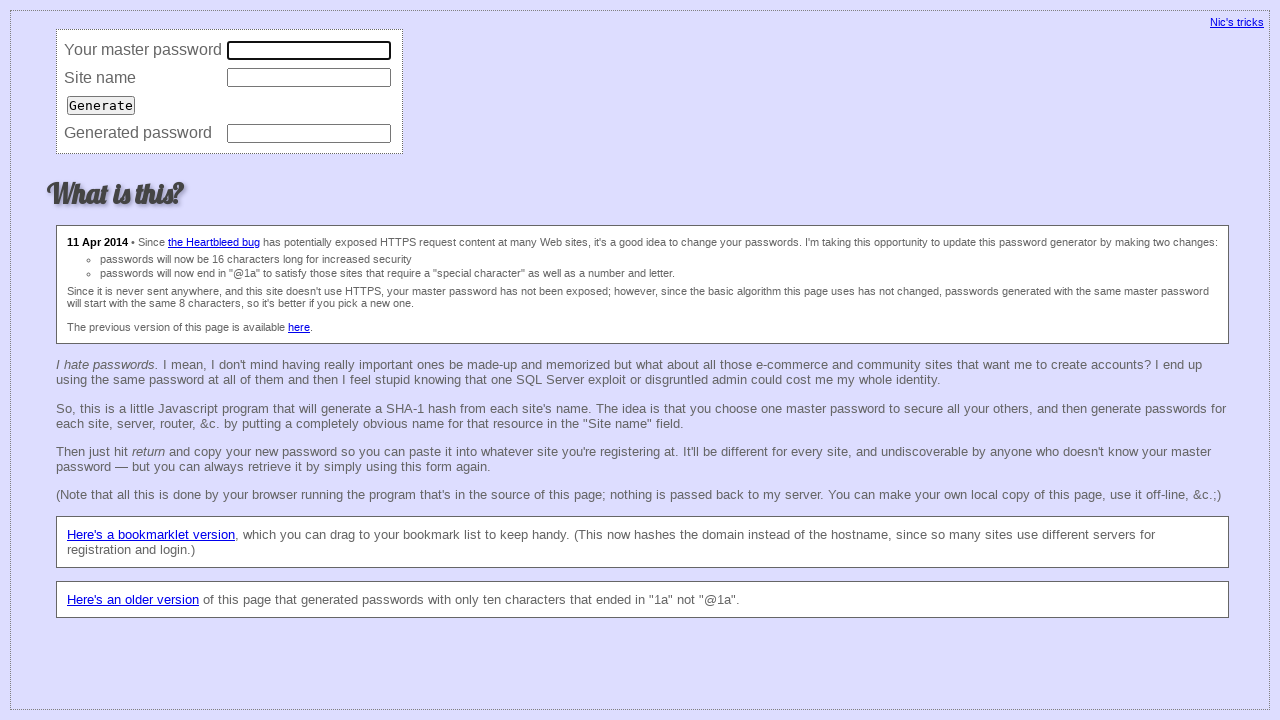

Waited for submit button to be present on password generator form
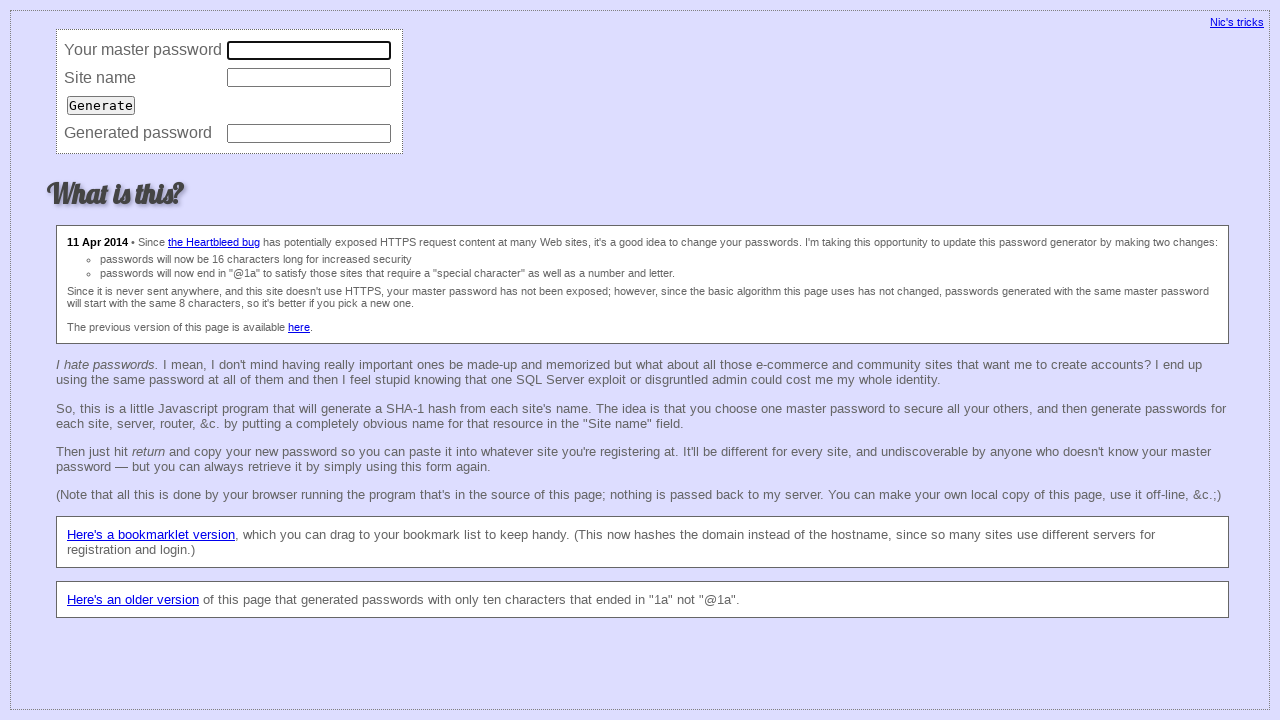

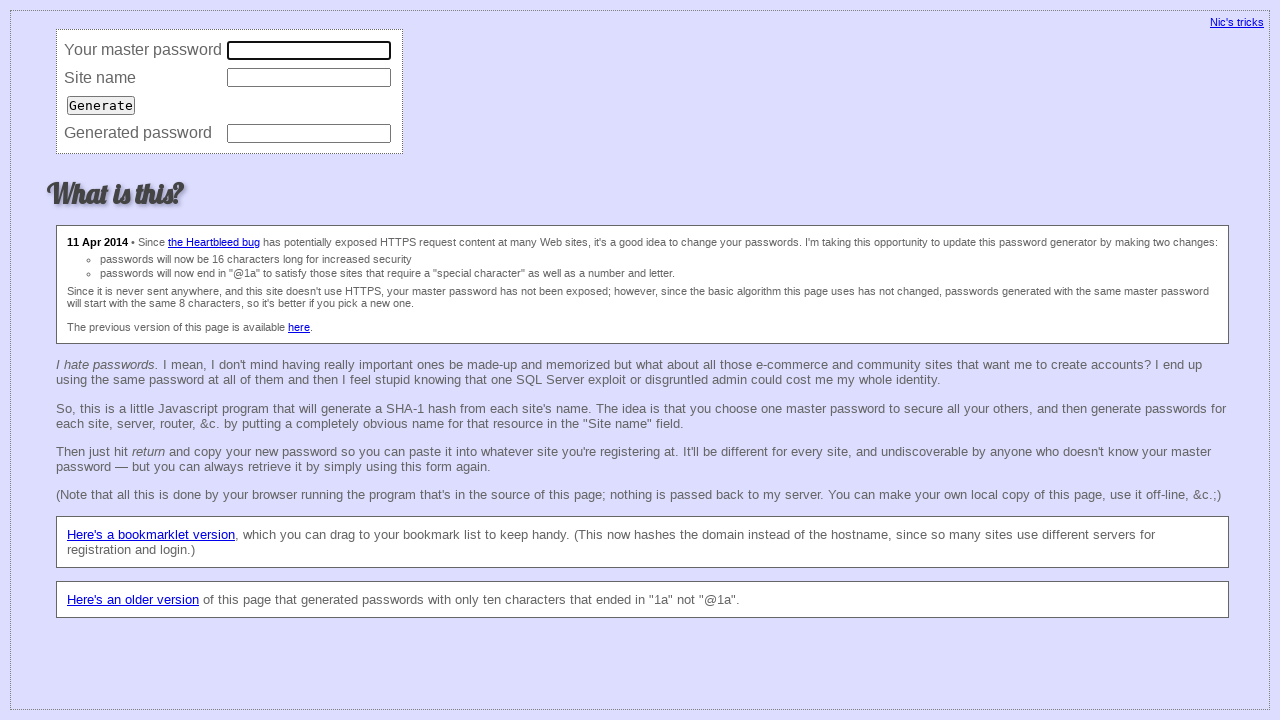